Tests nested iframe handling by switching to a parent iframe, reading text content, then switching to a child iframe and filling an input field

Starting URL: https://demo.automationtesting.in/Frames.html

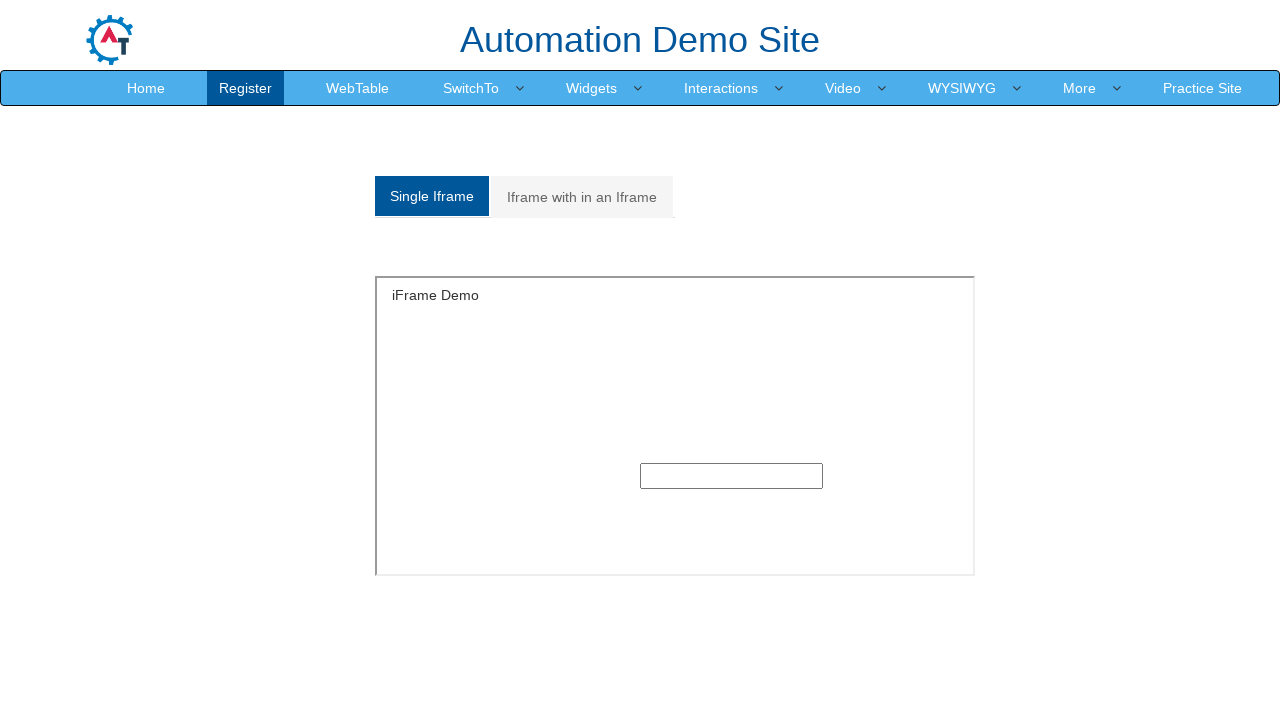

Clicked on nested frames section tab at (582, 197) on xpath=/html/body/section/div[1]/div/div/div/div[1]/div/ul/li[2]/a
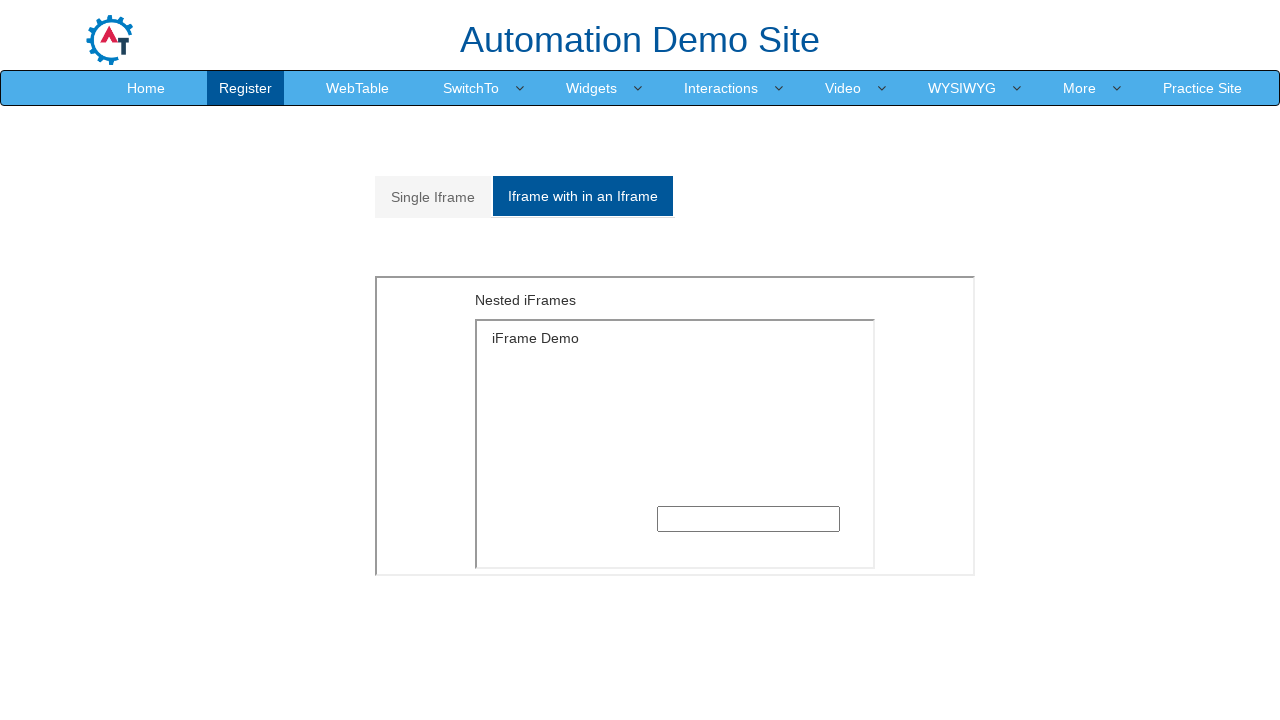

Located parent iframe
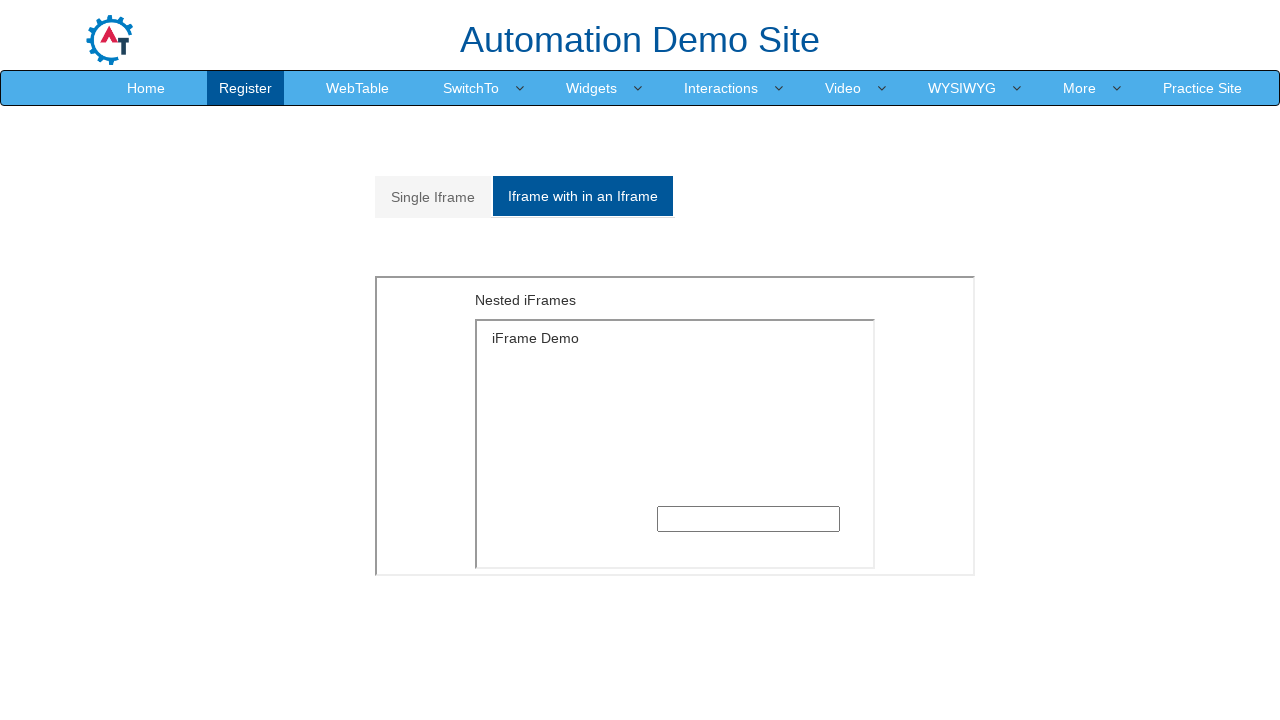

Waited for text element in parent iframe to load
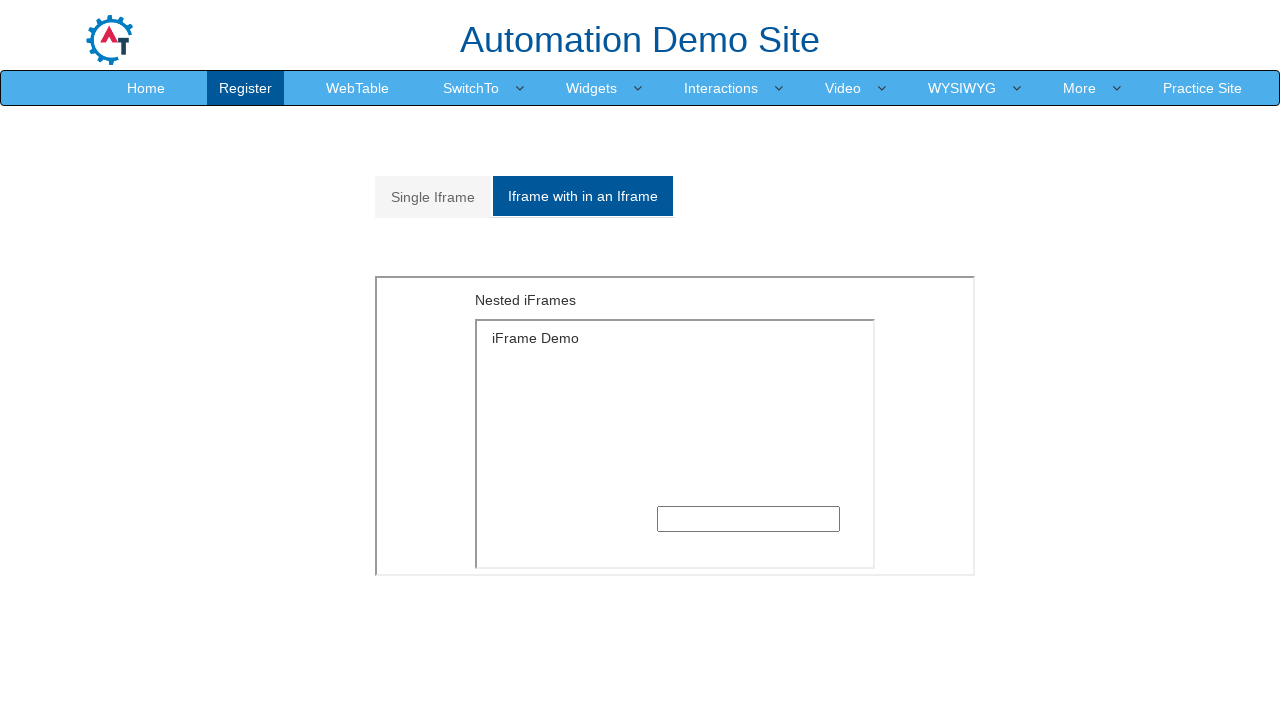

Located child iframe within parent frame
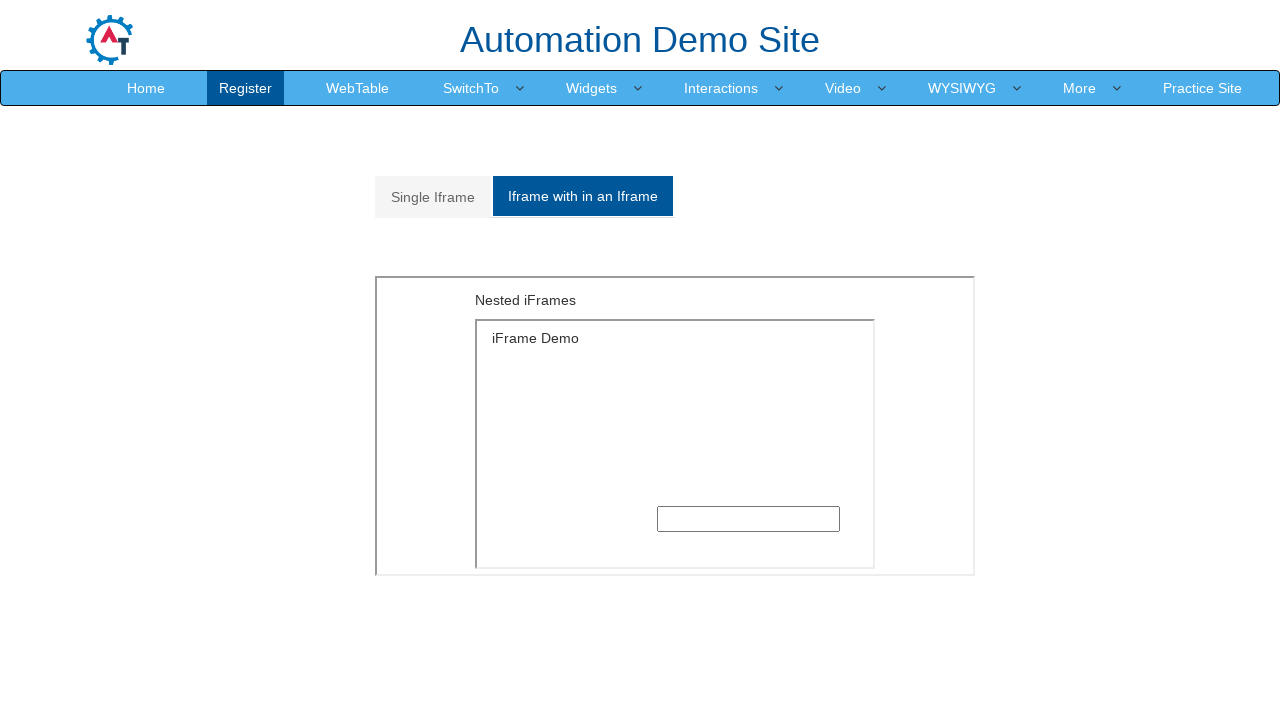

Filled input field in child iframe with 'snehal' on xpath=//*[@id='Multiple']/iframe >> internal:control=enter-frame >> iframe >> nt
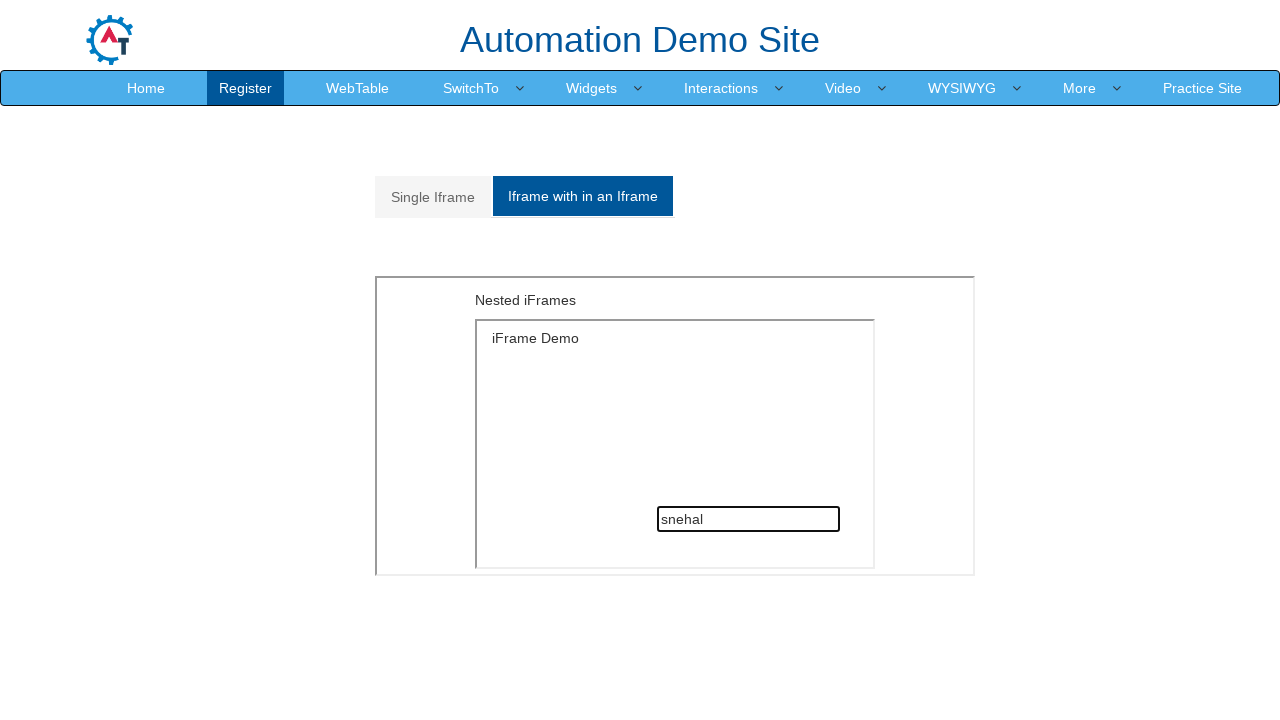

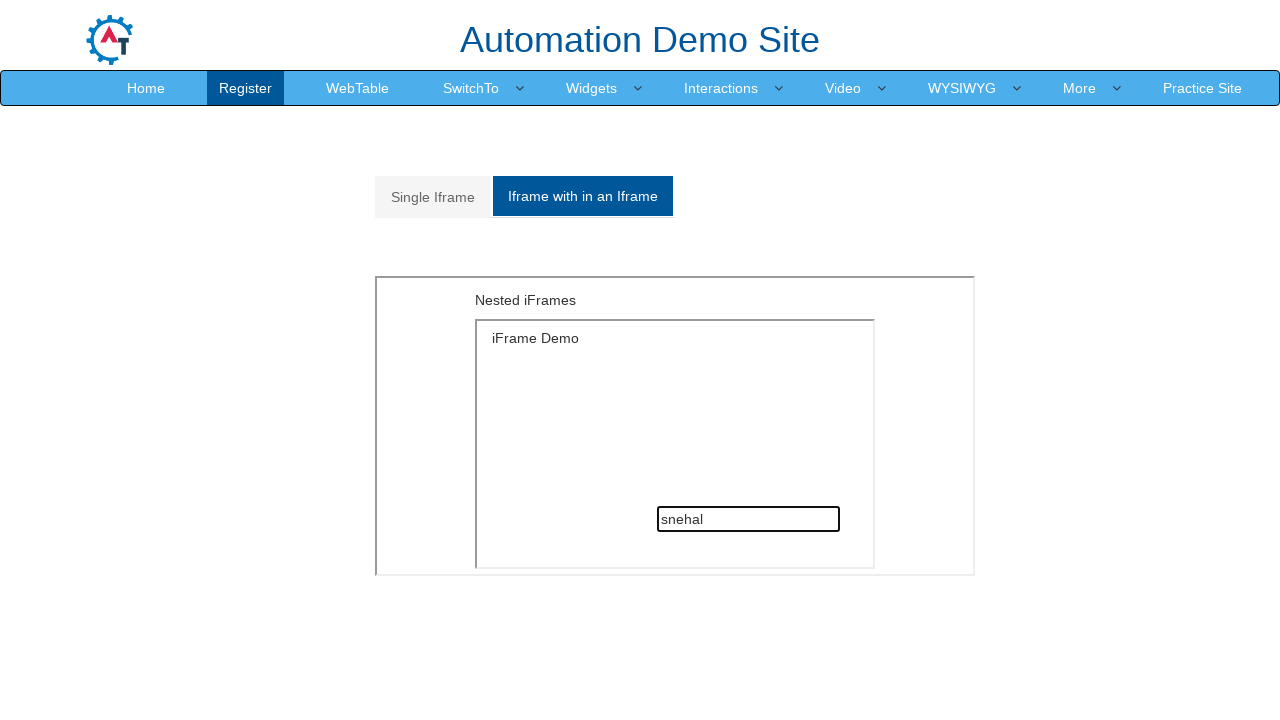